Fills out the student registration practice form with sample data including name, email, gender, mobile number, date of birth, subjects, hobbies, address, and submits the form.

Starting URL: https://demoqa.com/automation-practice-form

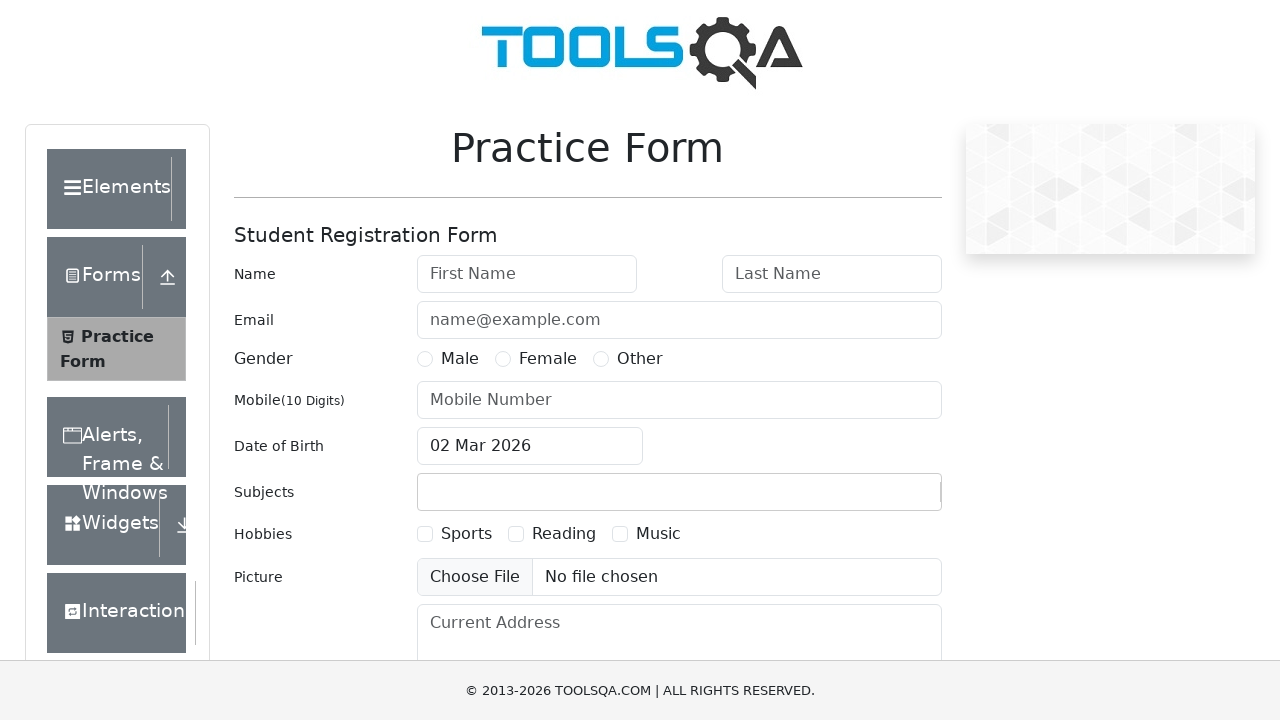

Filled first name field with 'Michael' on #firstName
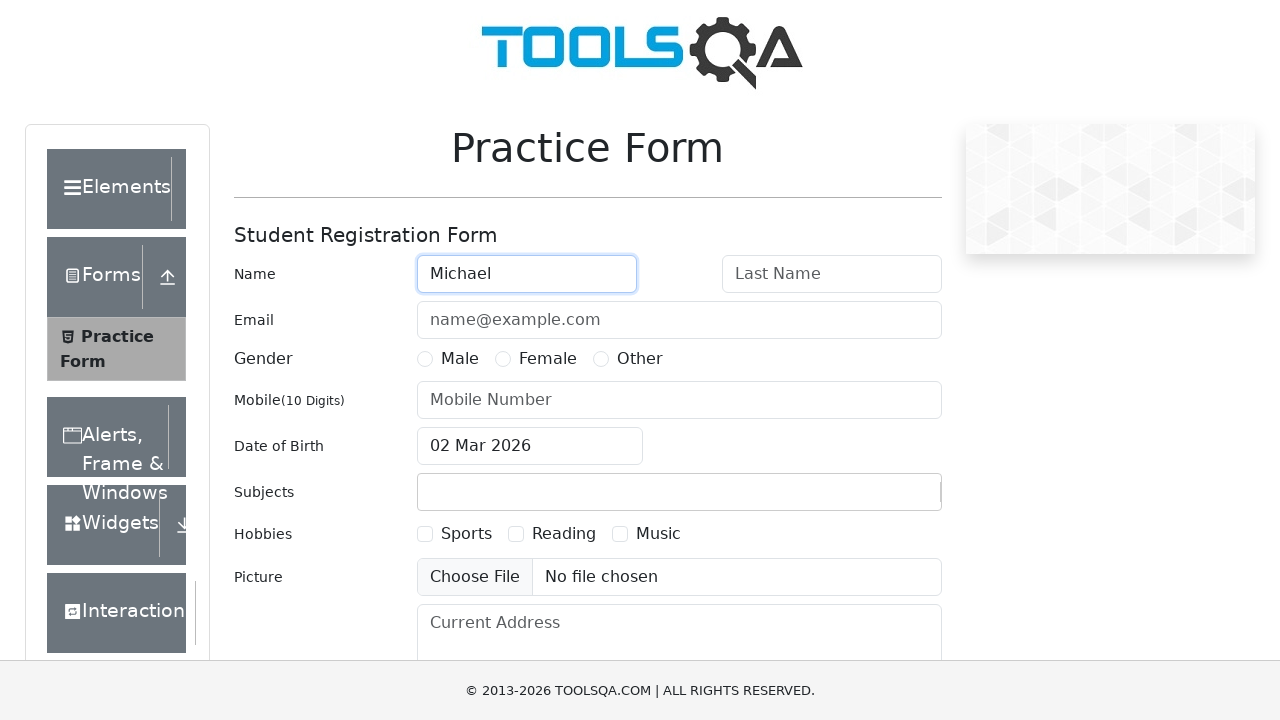

Filled last name field with 'Thompson' on #lastName
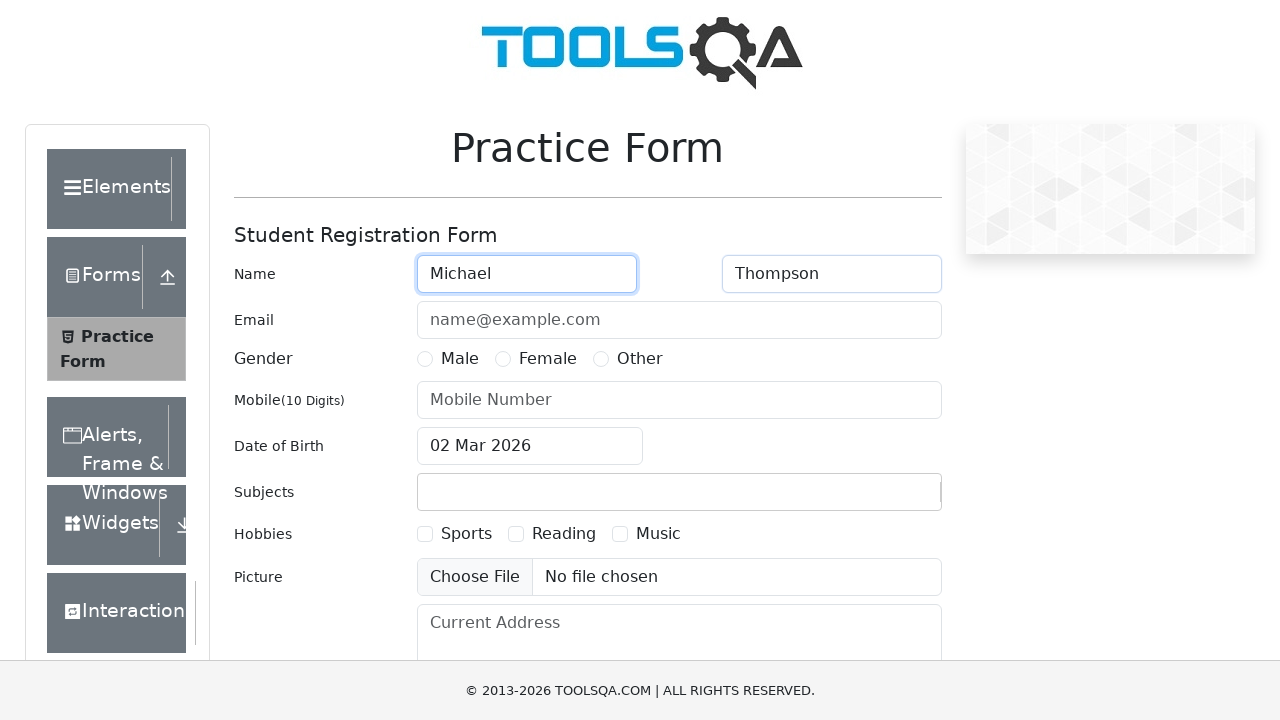

Filled email field with 'michael.thompson@testmail.com' on #userEmail
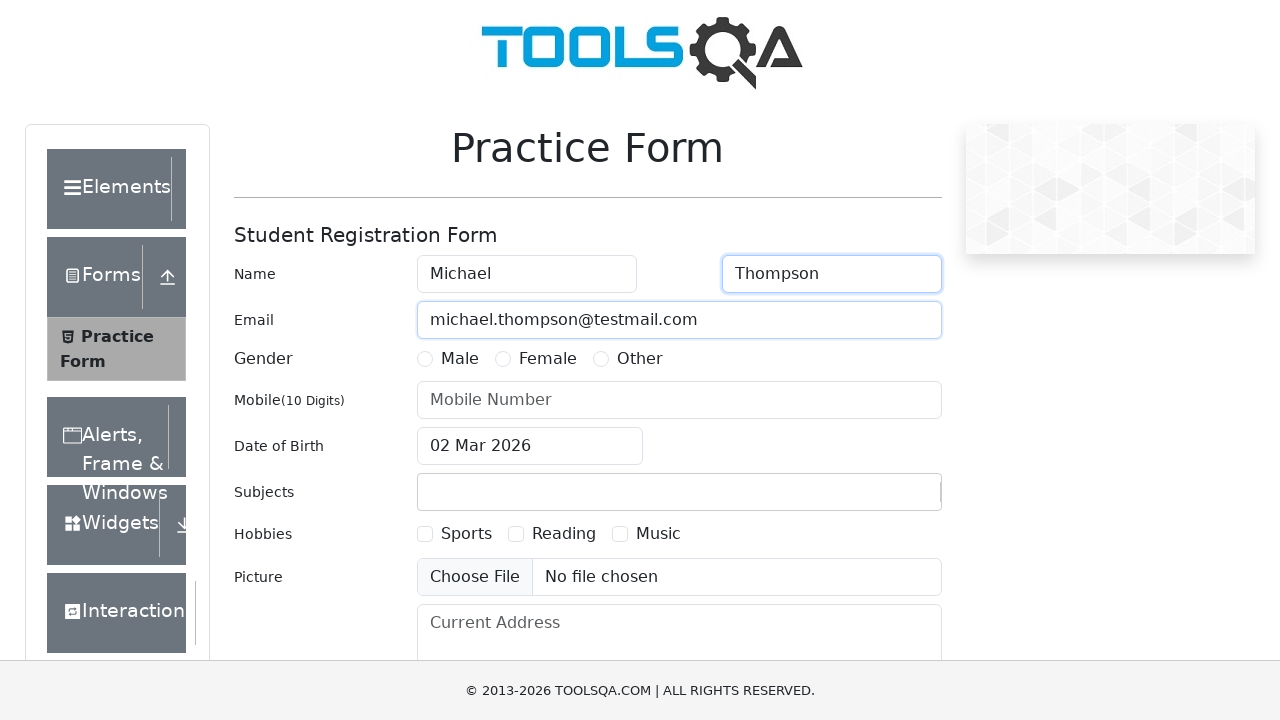

Selected gender option 'Male' at (460, 359) on label[for='gender-radio-1']
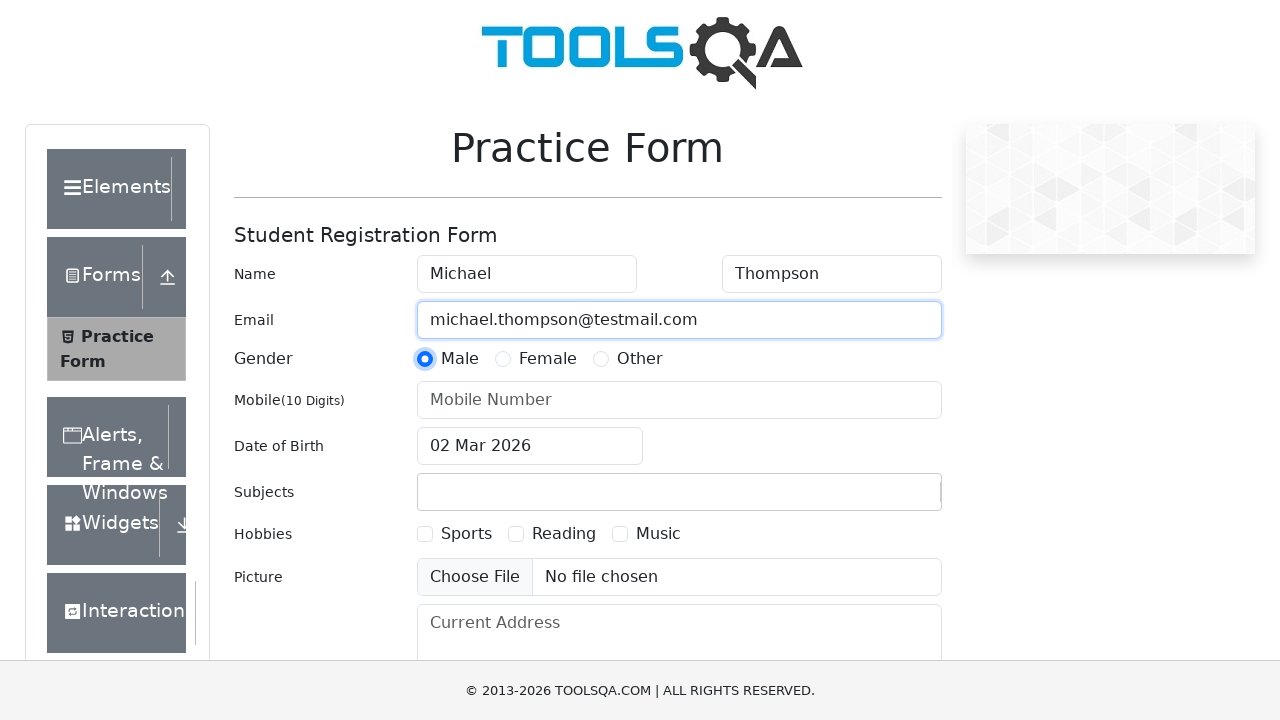

Filled mobile number with '8529637410' on #userNumber
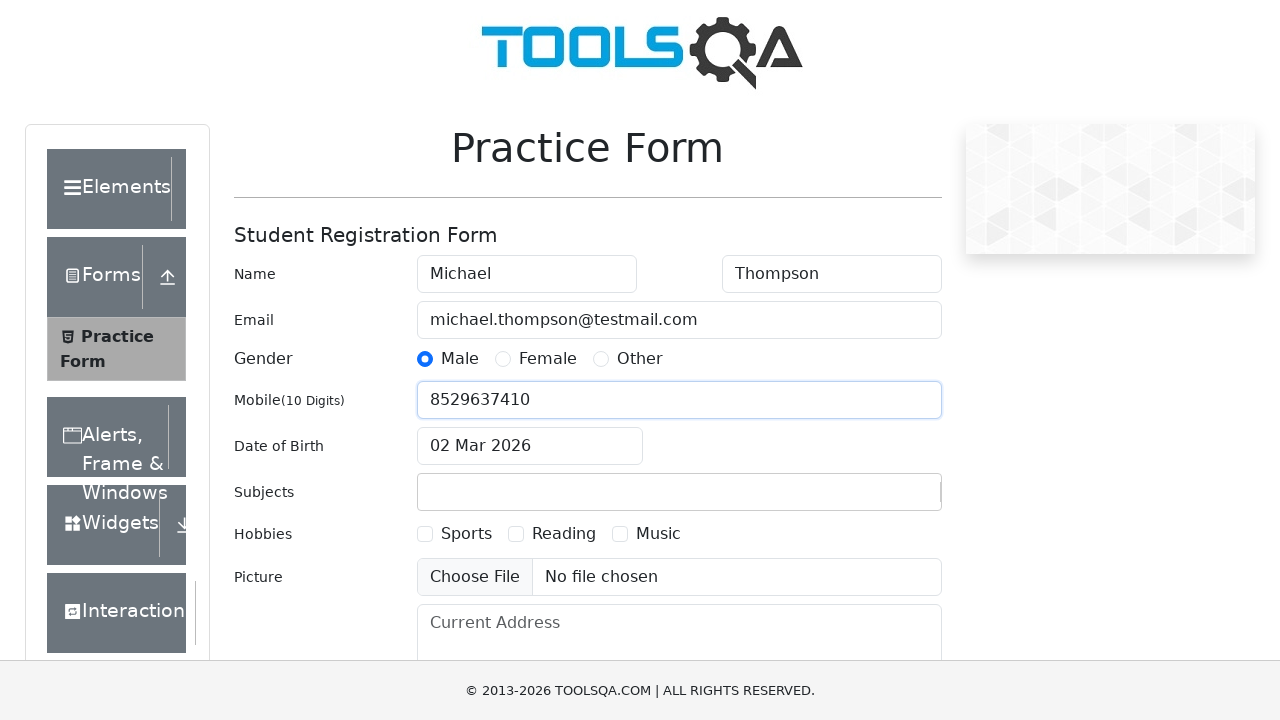

Opened date of birth picker at (530, 446) on #dateOfBirthInput
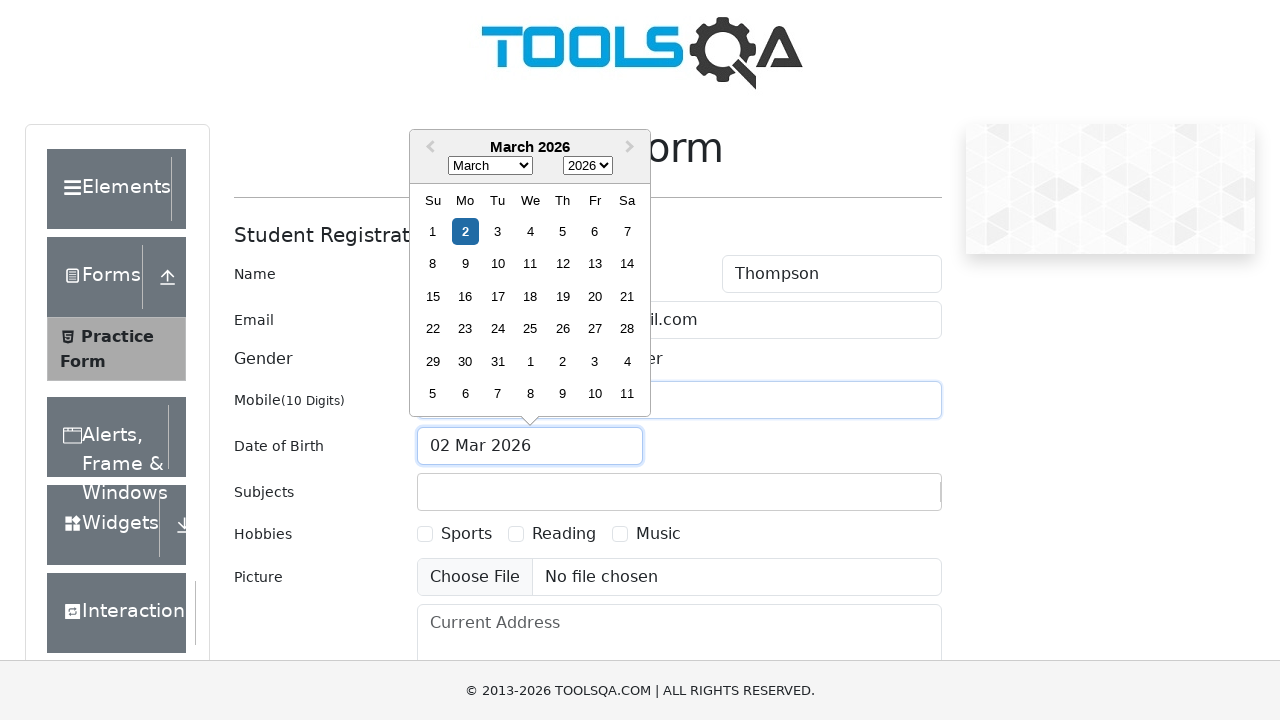

Selected June (month 5) from date picker on .react-datepicker__month-select
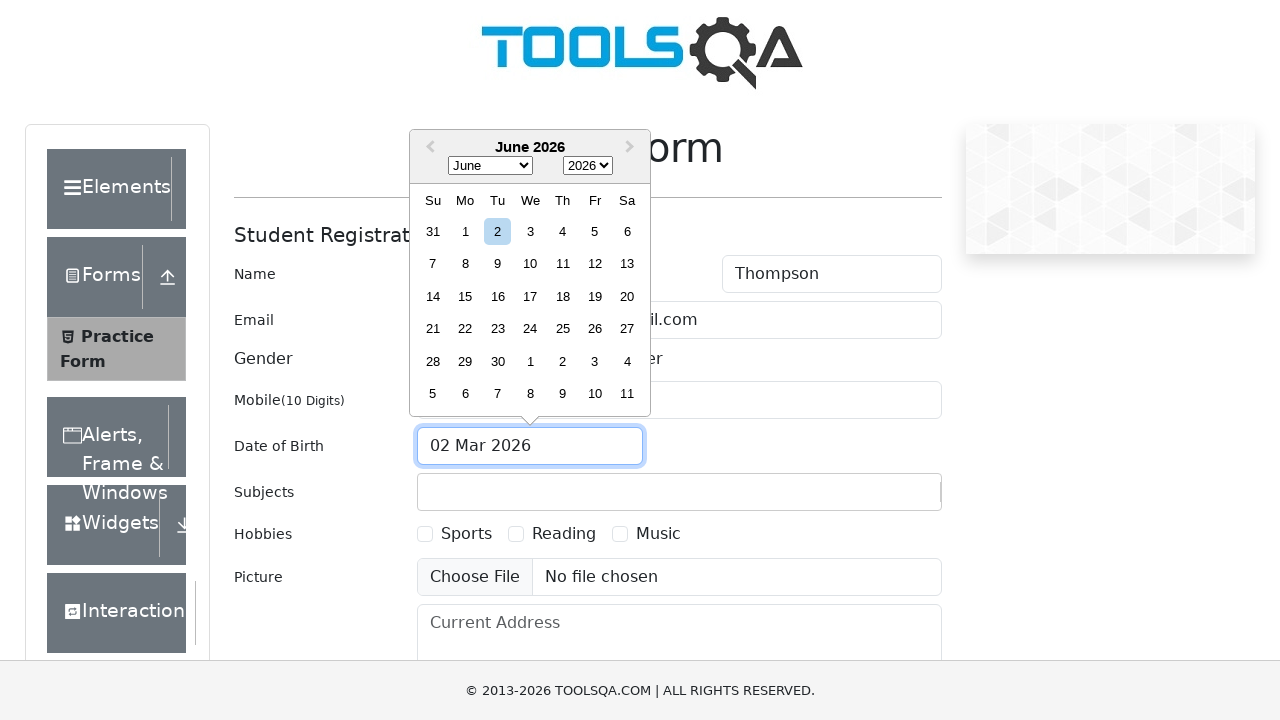

Selected year 1995 from date picker on .react-datepicker__year-select
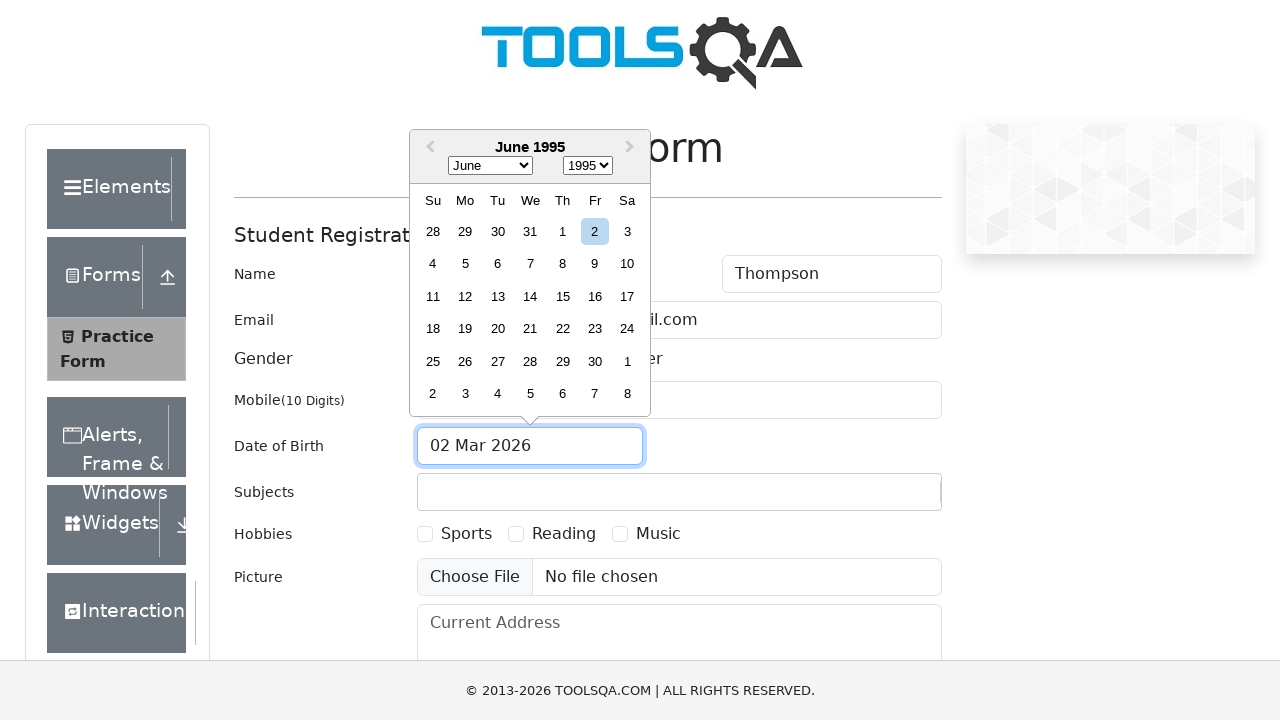

Selected day 15 from date picker at (562, 296) on .react-datepicker__day--015
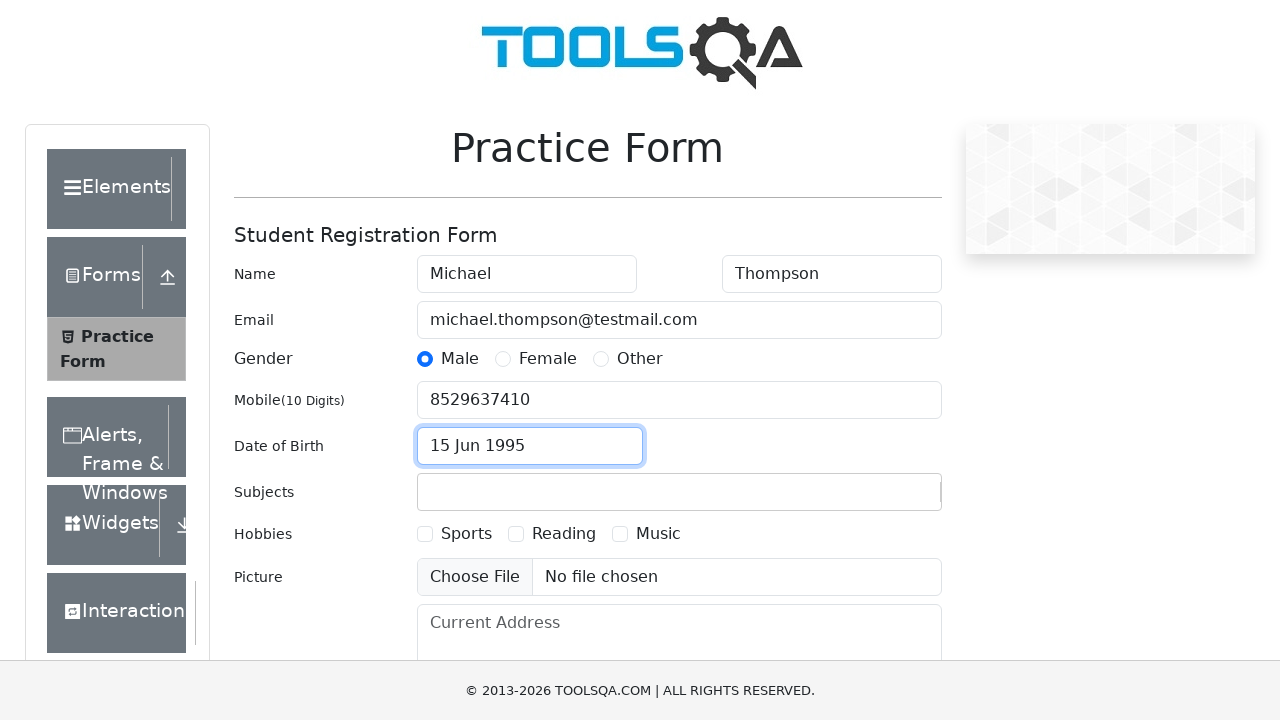

Filled subjects input with 'Maths' on #subjectsInput
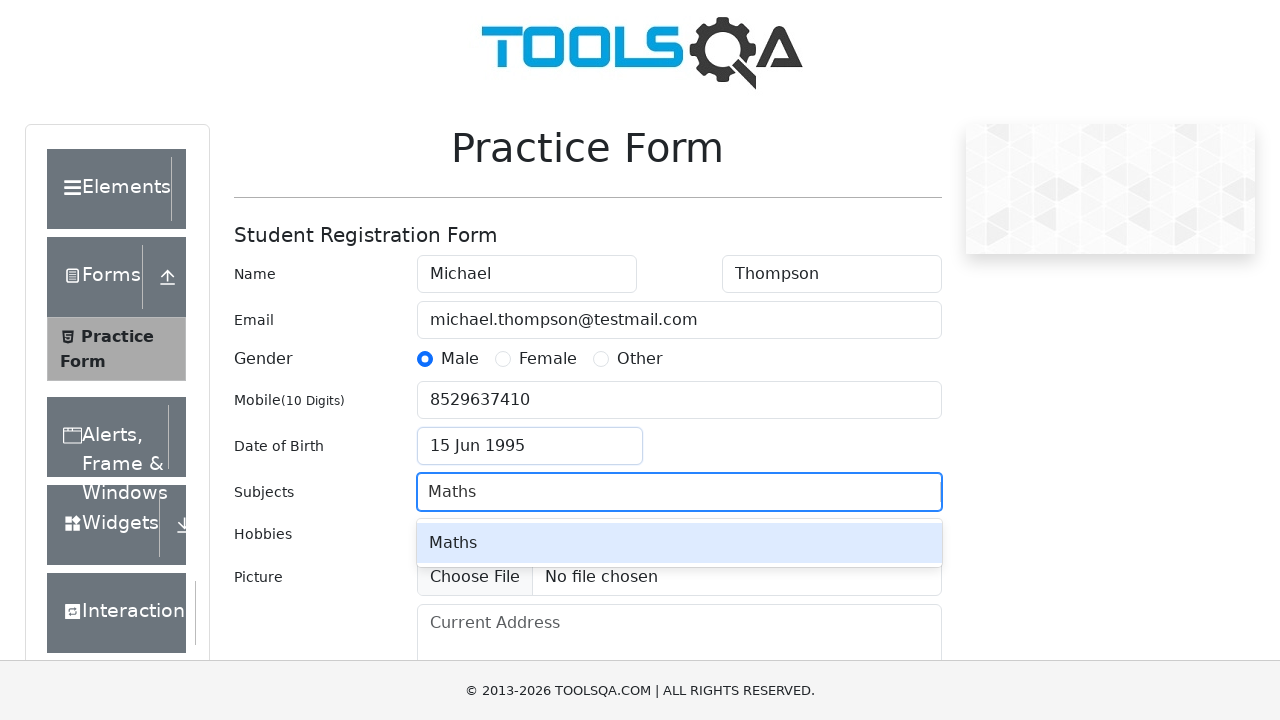

Pressed Enter to confirm subject selection
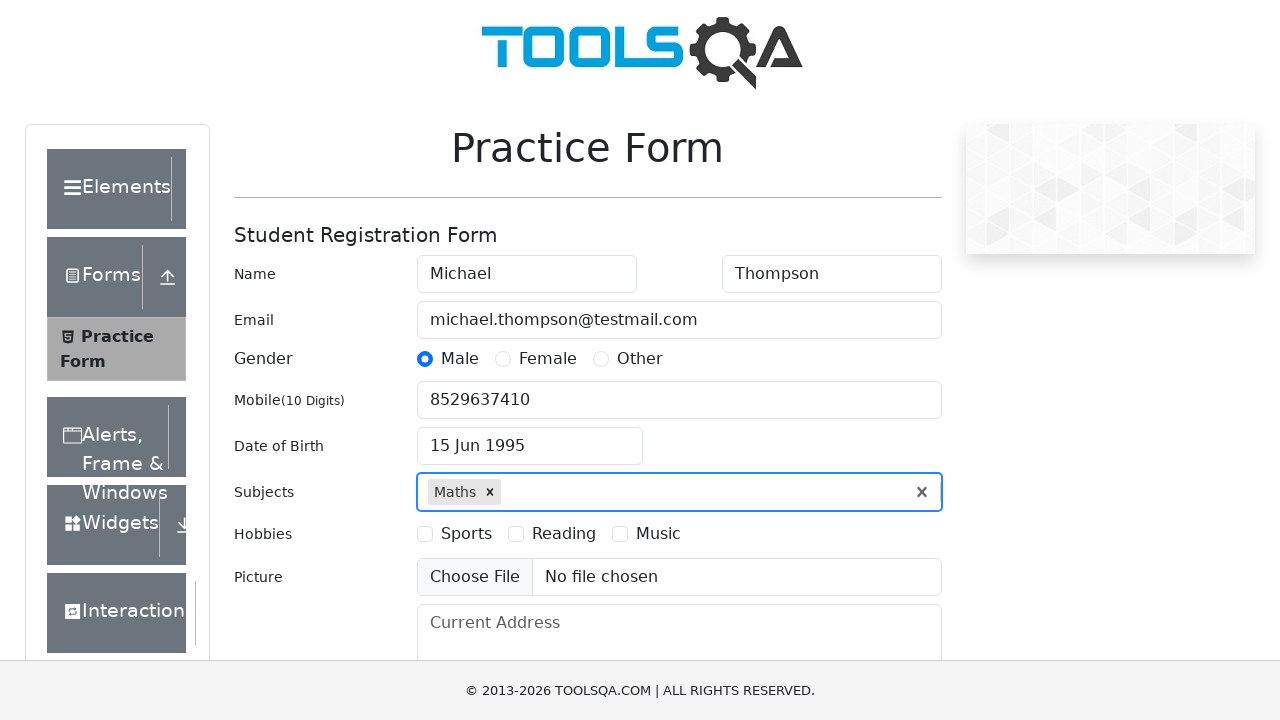

Selected hobby 'Sports' at (466, 534) on label[for='hobbies-checkbox-1']
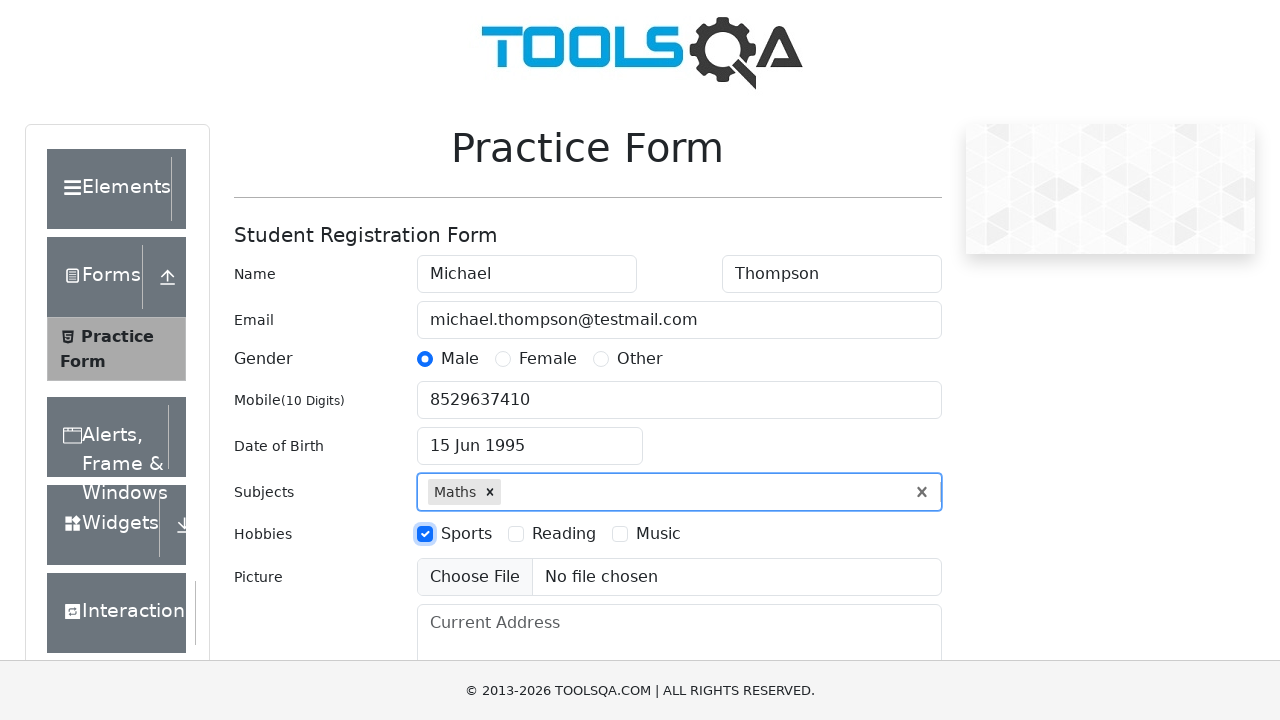

Selected hobby 'Music' at (658, 534) on label[for='hobbies-checkbox-3']
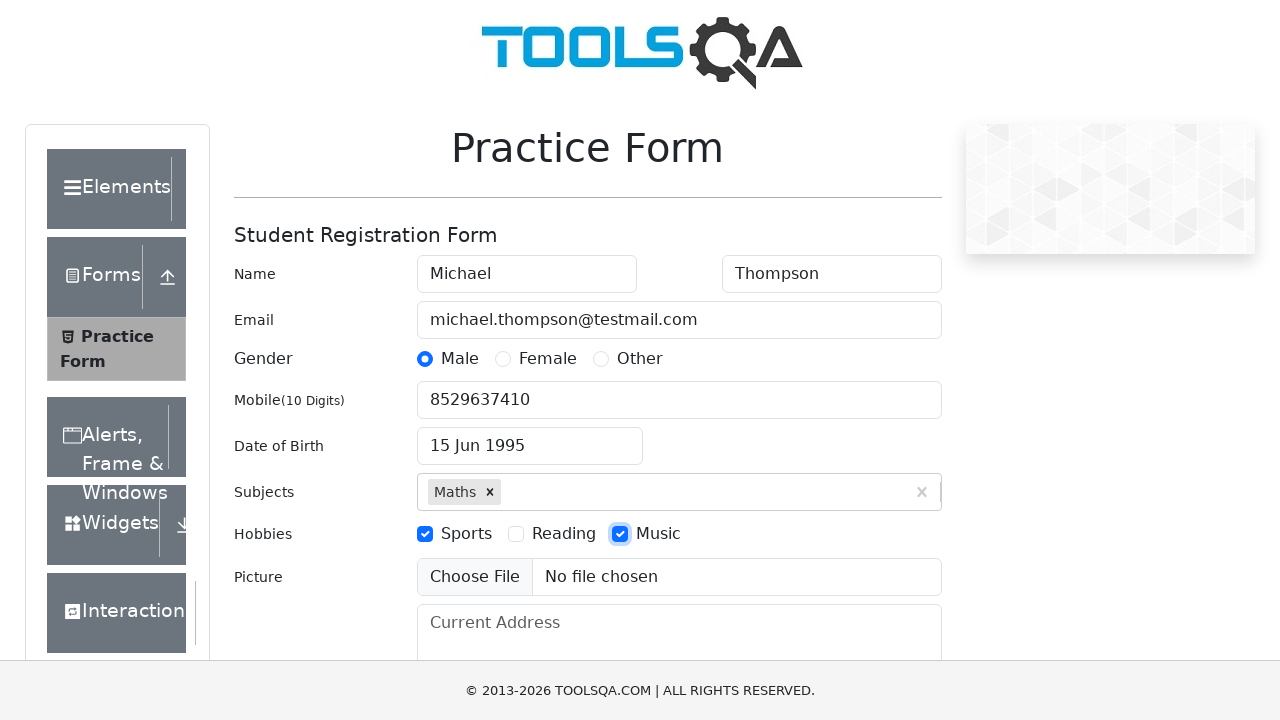

Filled current address with '123 Test Street, Automation City' on #currentAddress
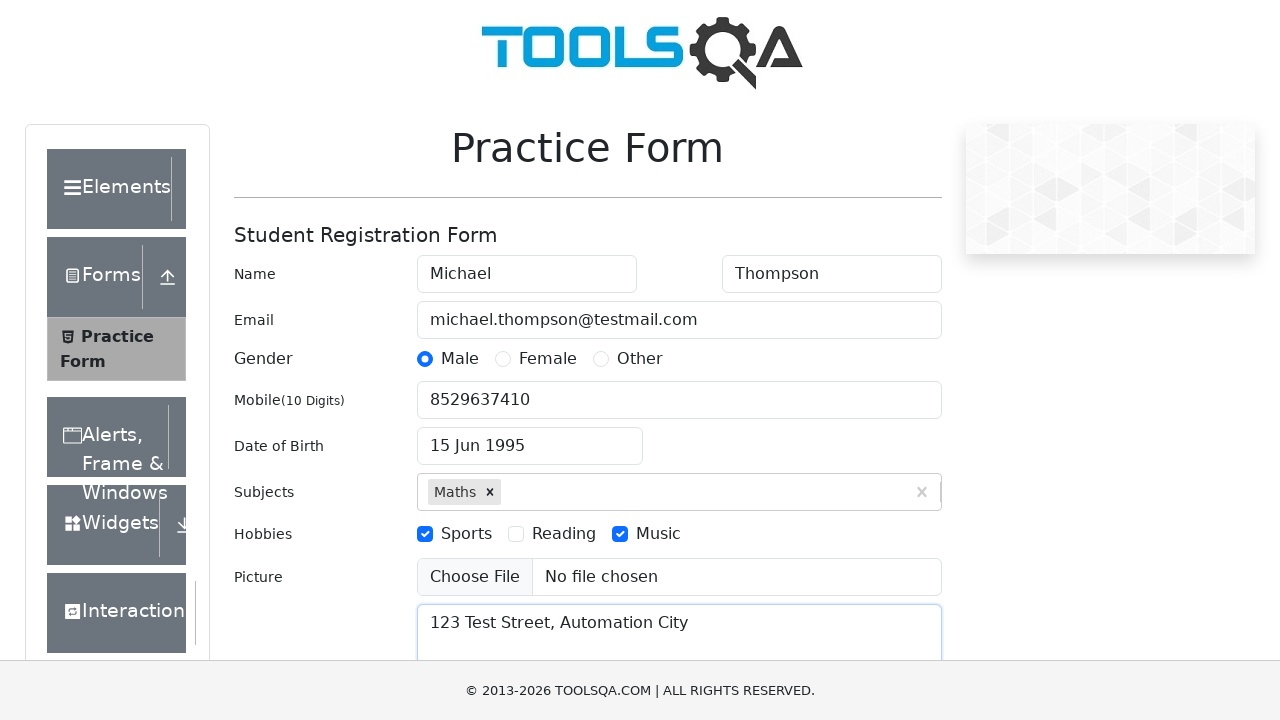

Opened state selector dropdown at (527, 437) on #state
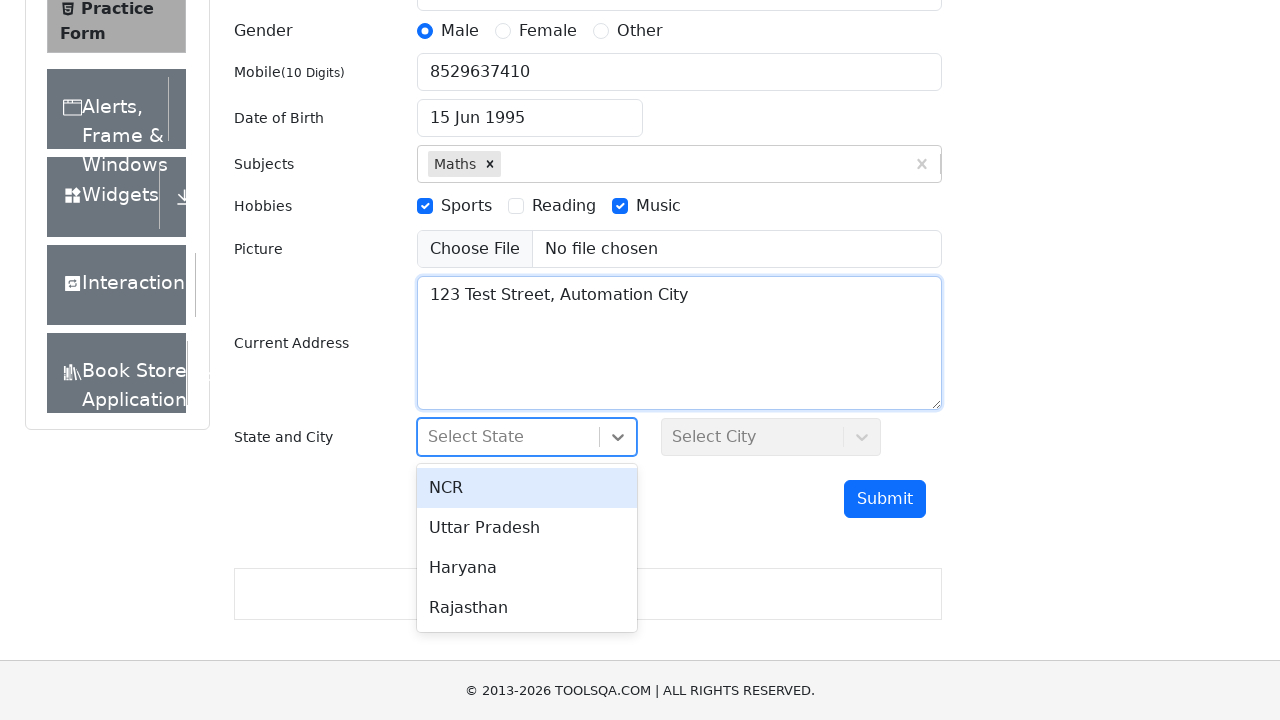

Selected first state option from dropdown at (527, 488) on div[id*='option-0']
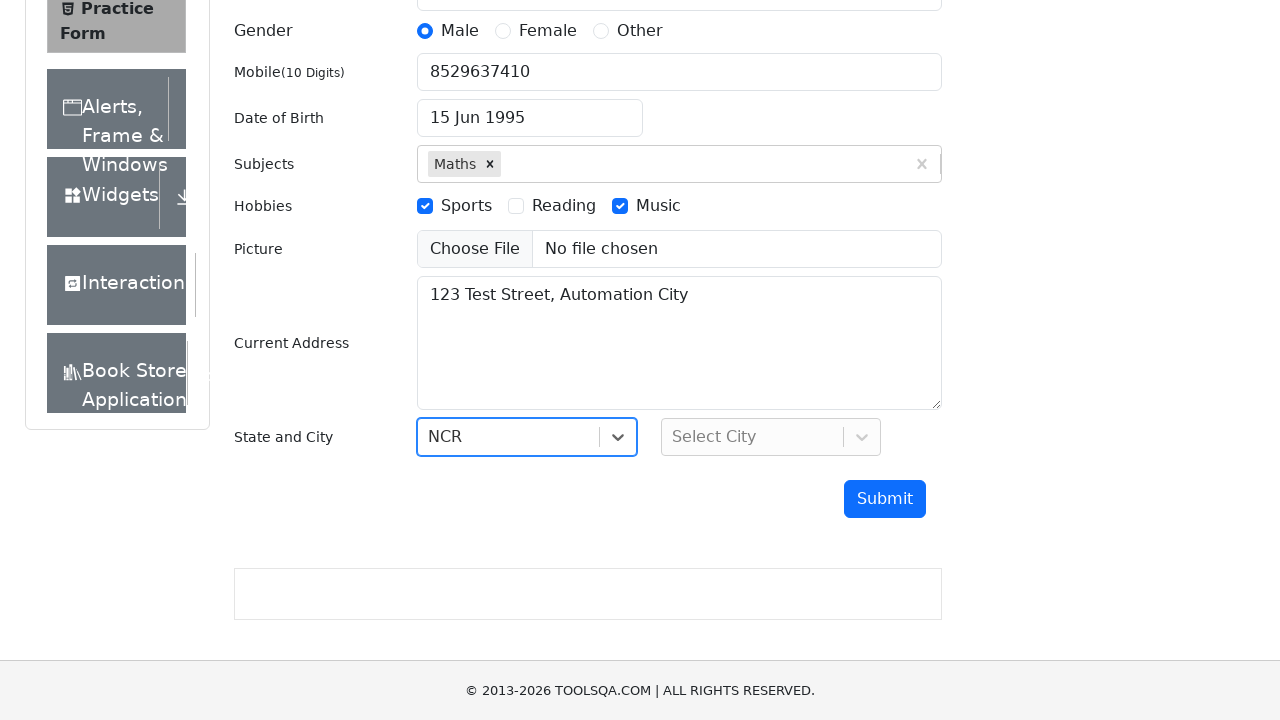

Opened city selector dropdown at (771, 437) on #city
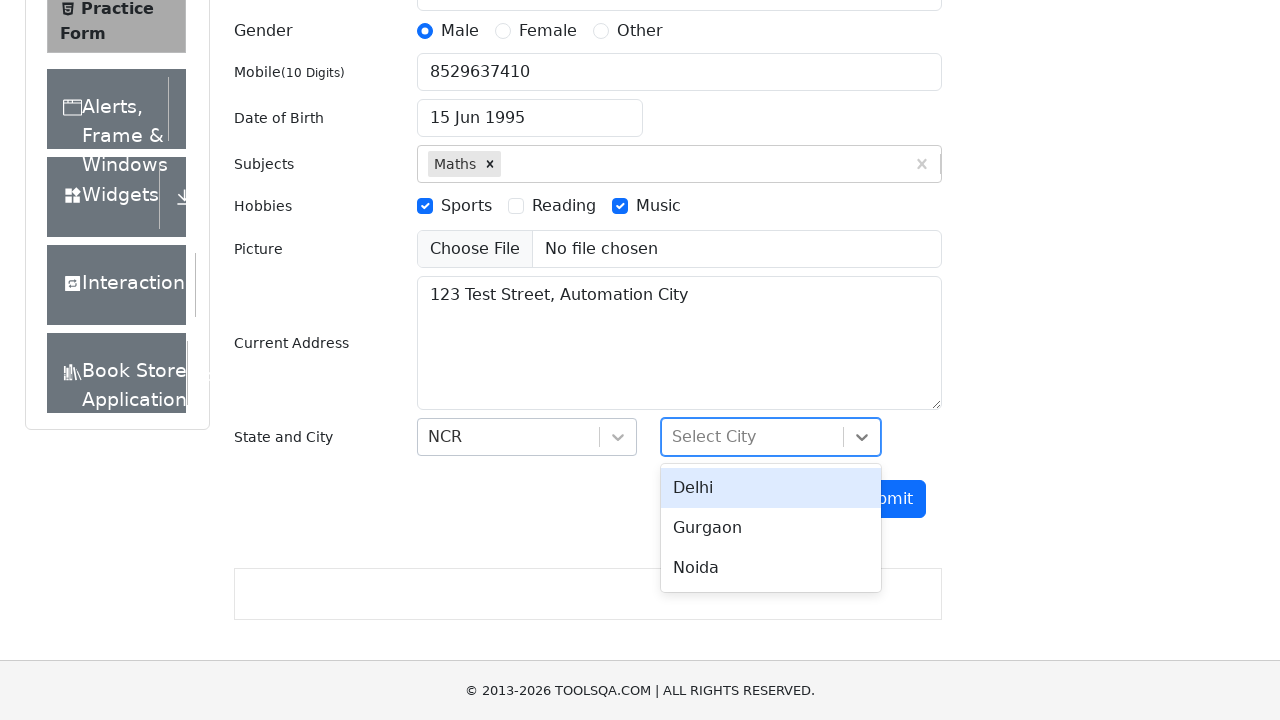

Selected first city option from dropdown at (771, 488) on div[id*='option-0']
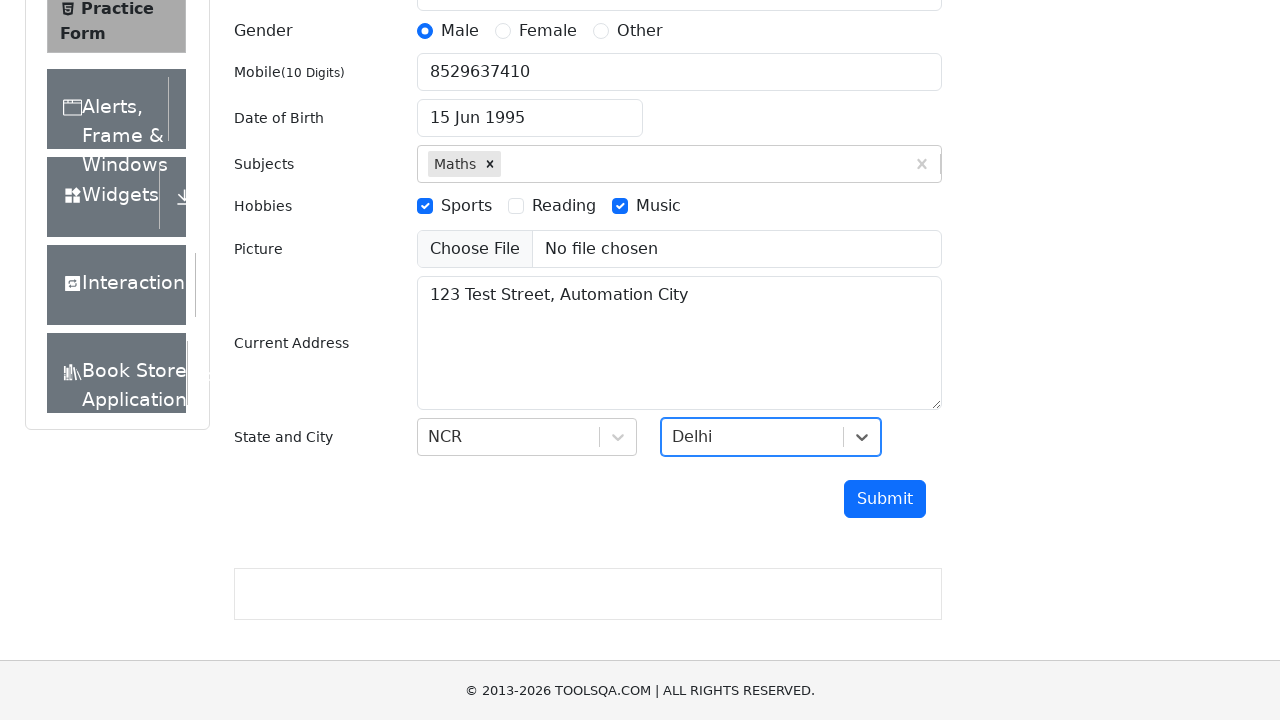

Clicked submit button to submit the form at (885, 499) on #submit
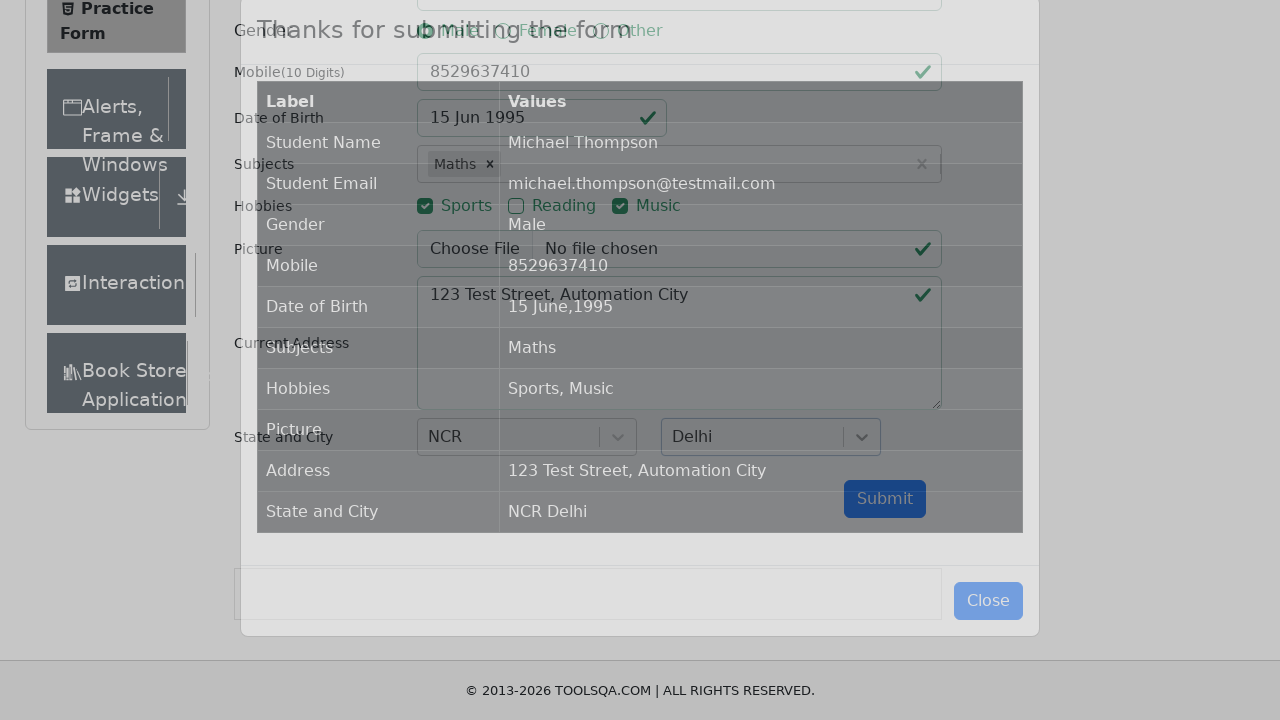

Form submission confirmed - modal dialog appeared
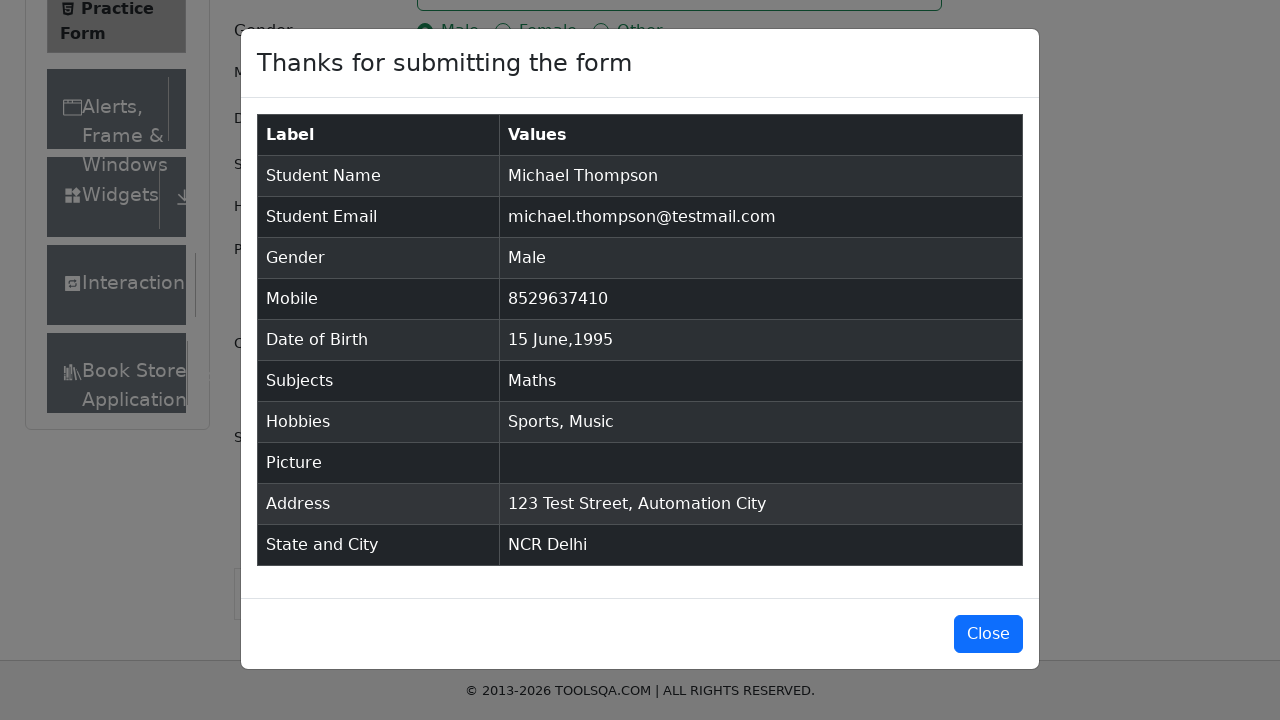

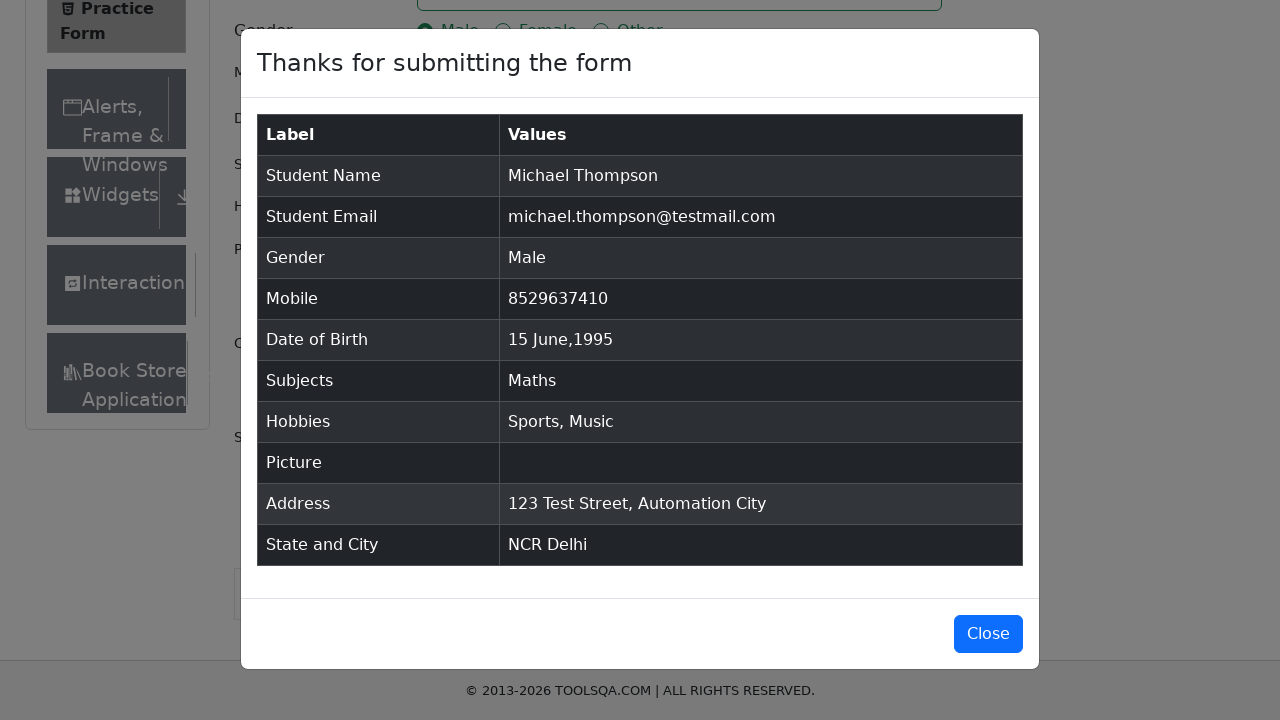